Verifies the Products page is accessible, displays the product list, and validates that the product detail page shows all expected information including product name, category, price, availability, condition, and brand.

Starting URL: http://automationexercise.com

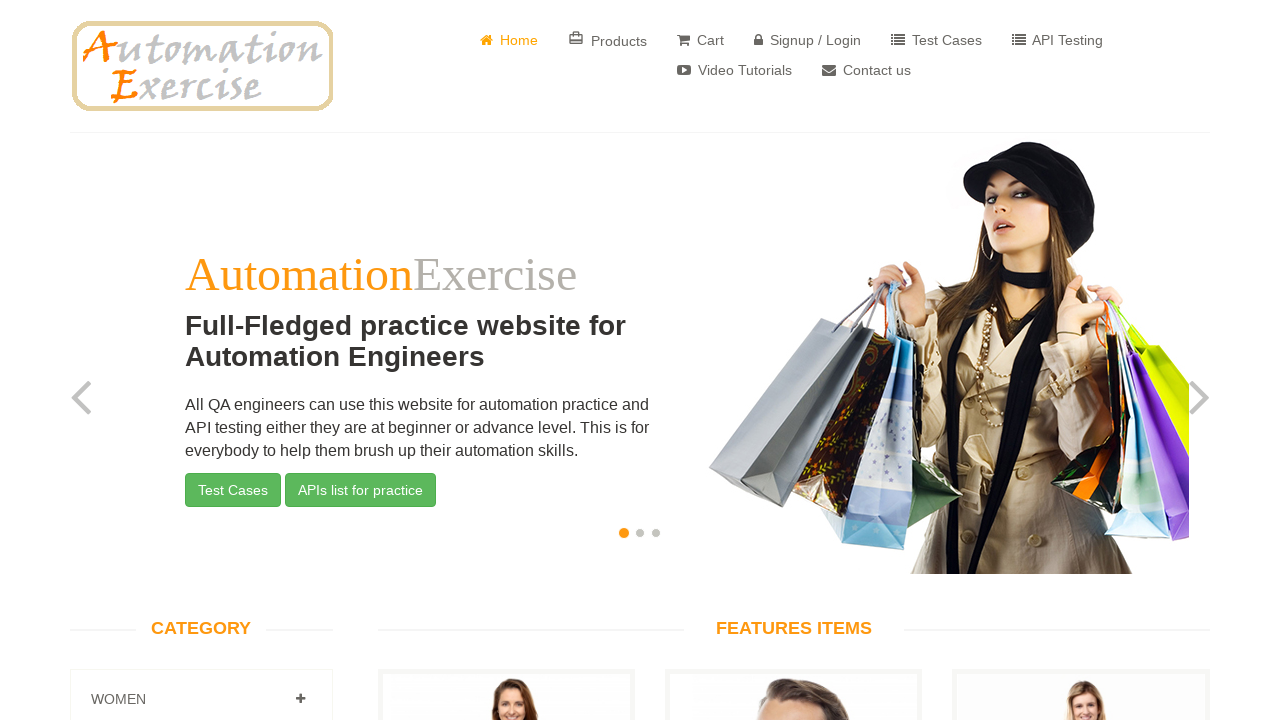

Blocked ad network requests to prevent interference
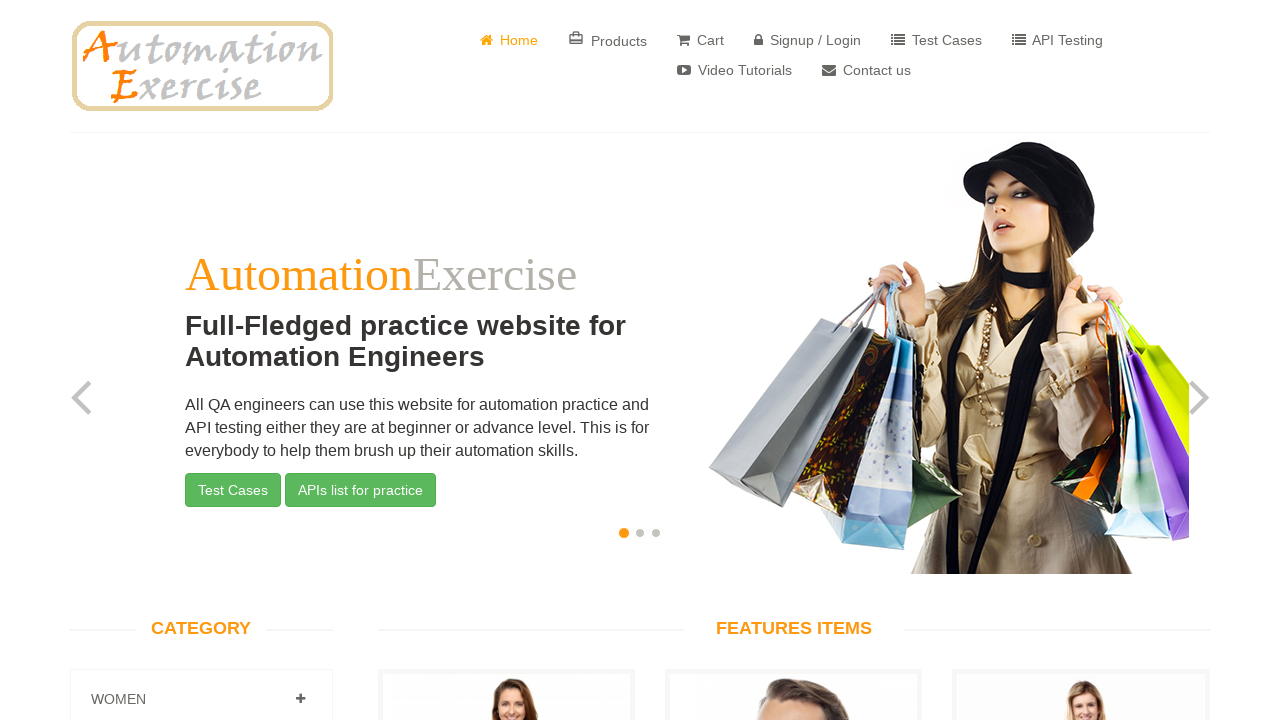

Verified home page title contains 'Automation Exercise'
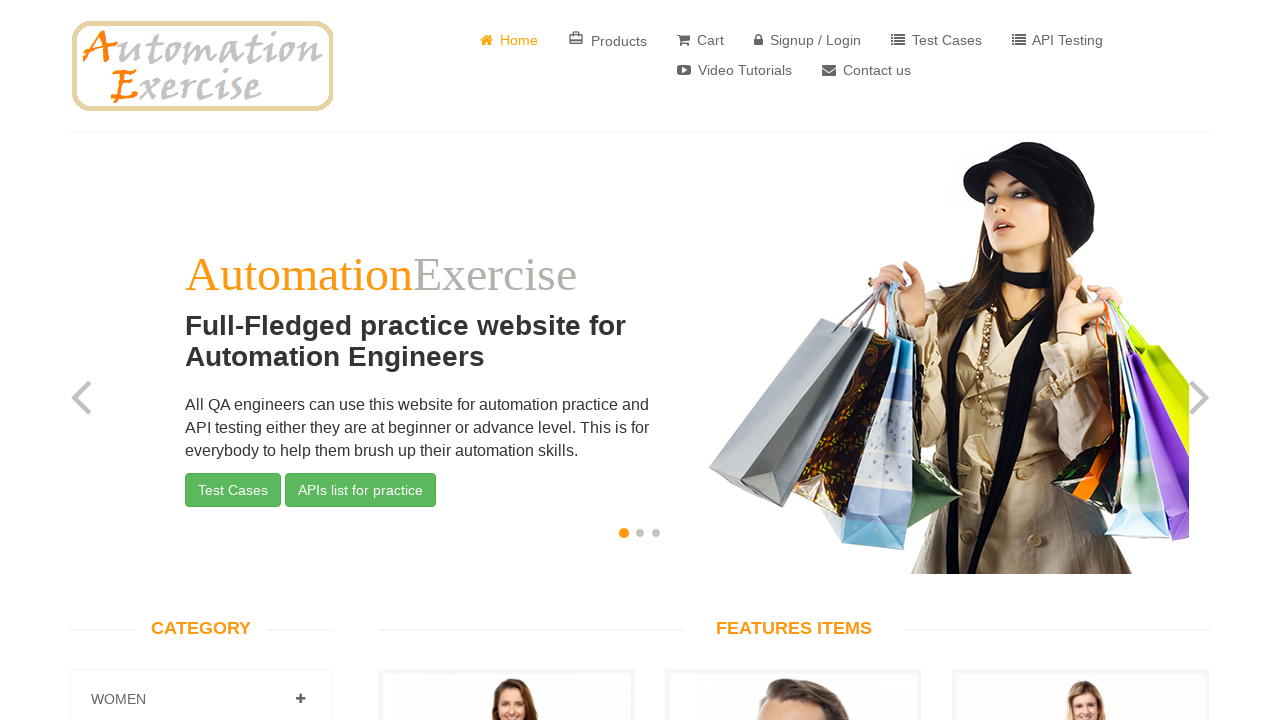

Clicked on Products button in navbar at (608, 40) on a[href='/products']
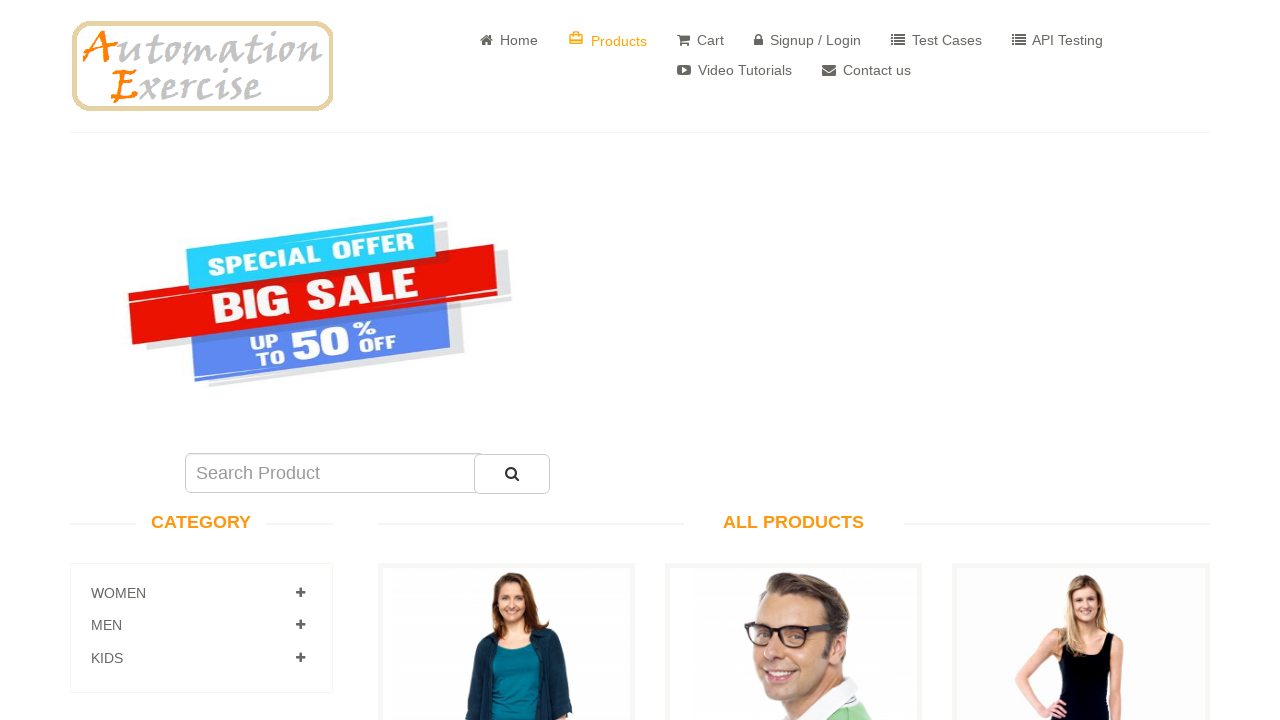

Verified 'All Products' heading is visible on products page
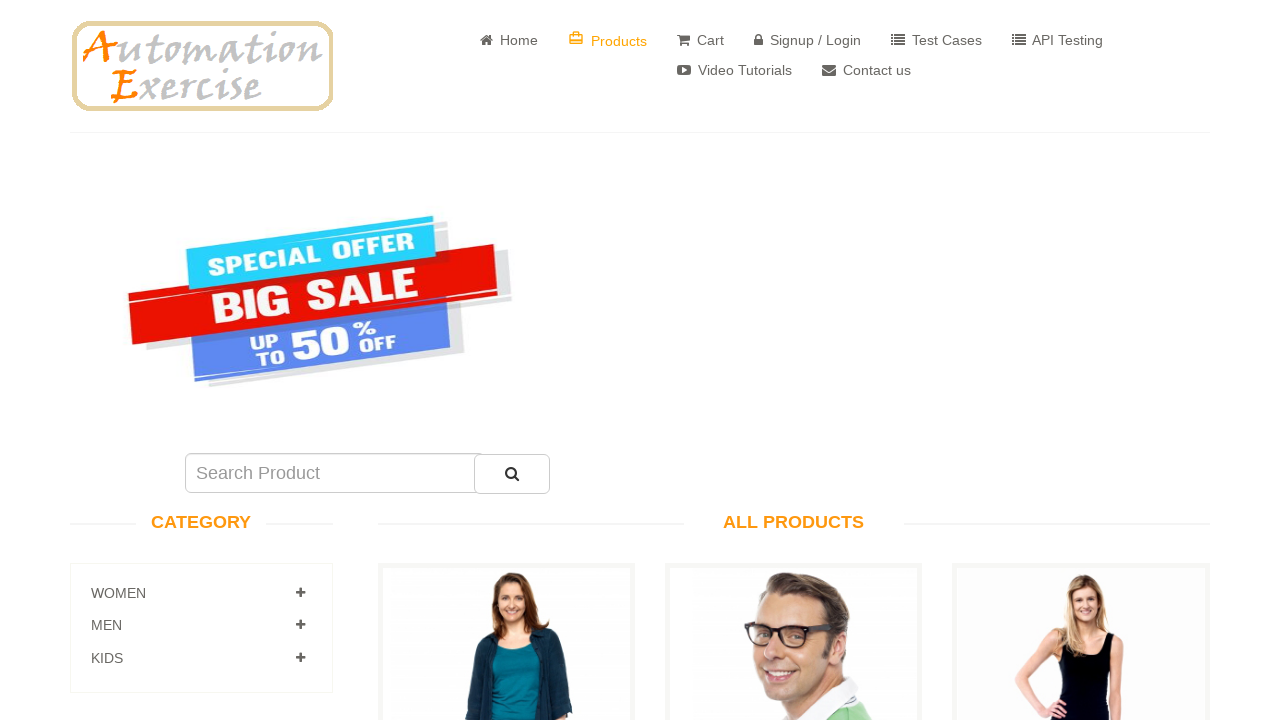

Verified 'All Products' heading is still visible
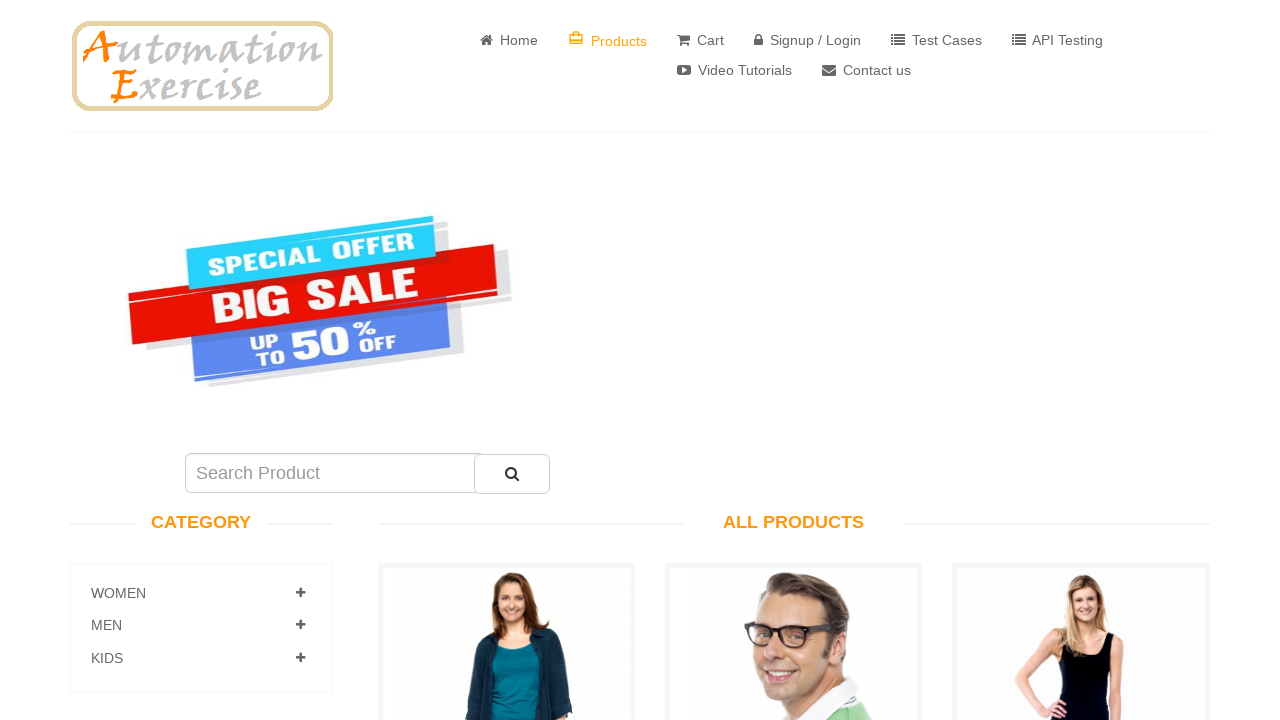

Clicked on 'View Product' link for first product at (506, 361) on .choose > .nav > li > a >> nth=0
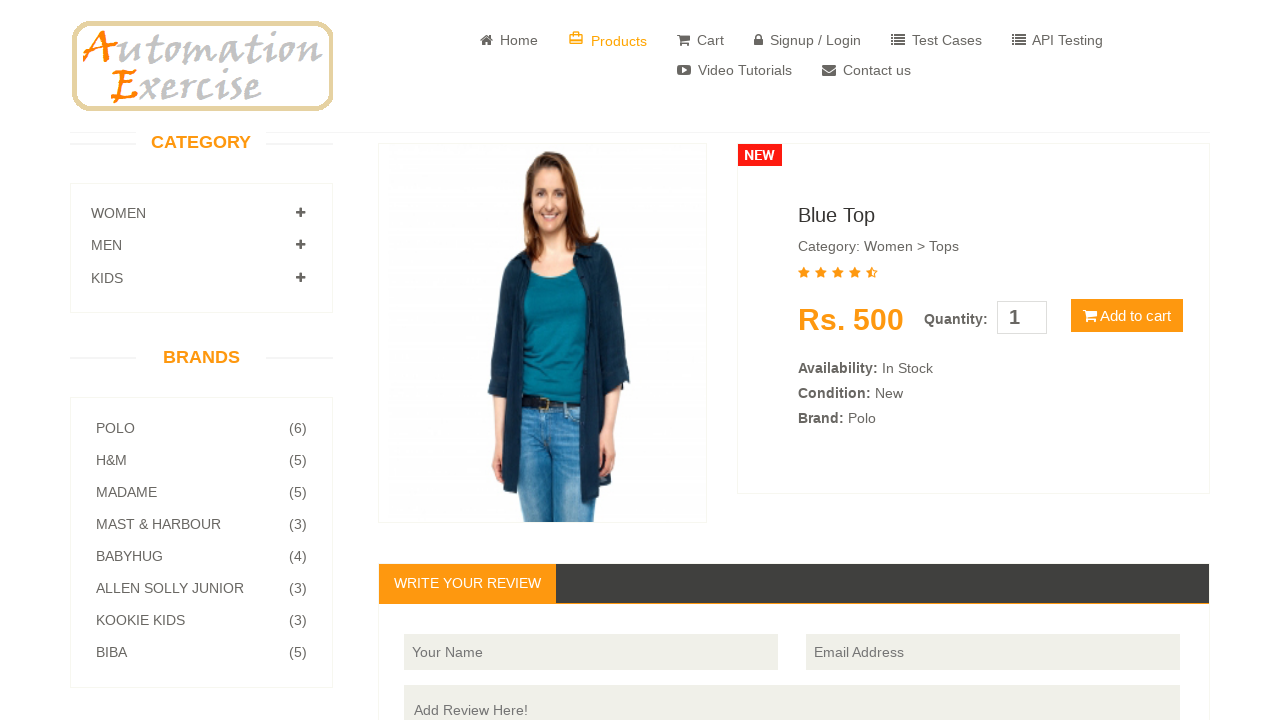

Verified navigation to product detail page (URL contains /product_details/)
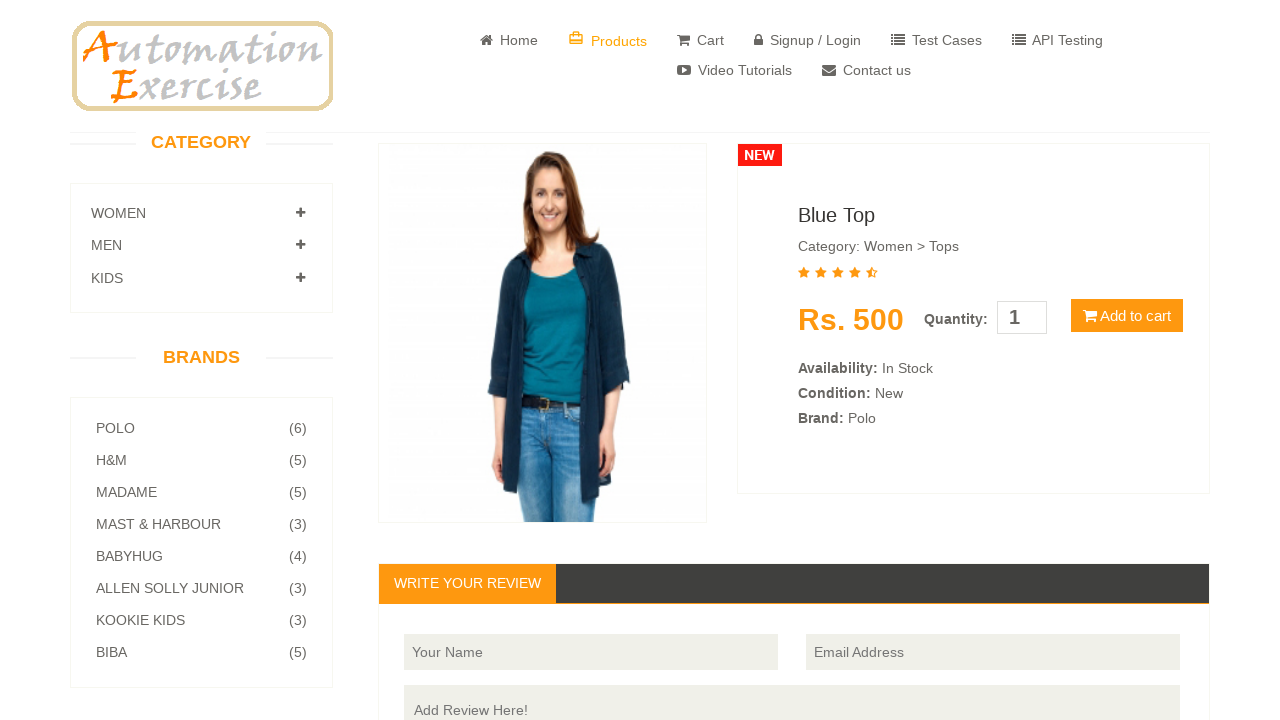

Verified product name 'Blue Top' is visible
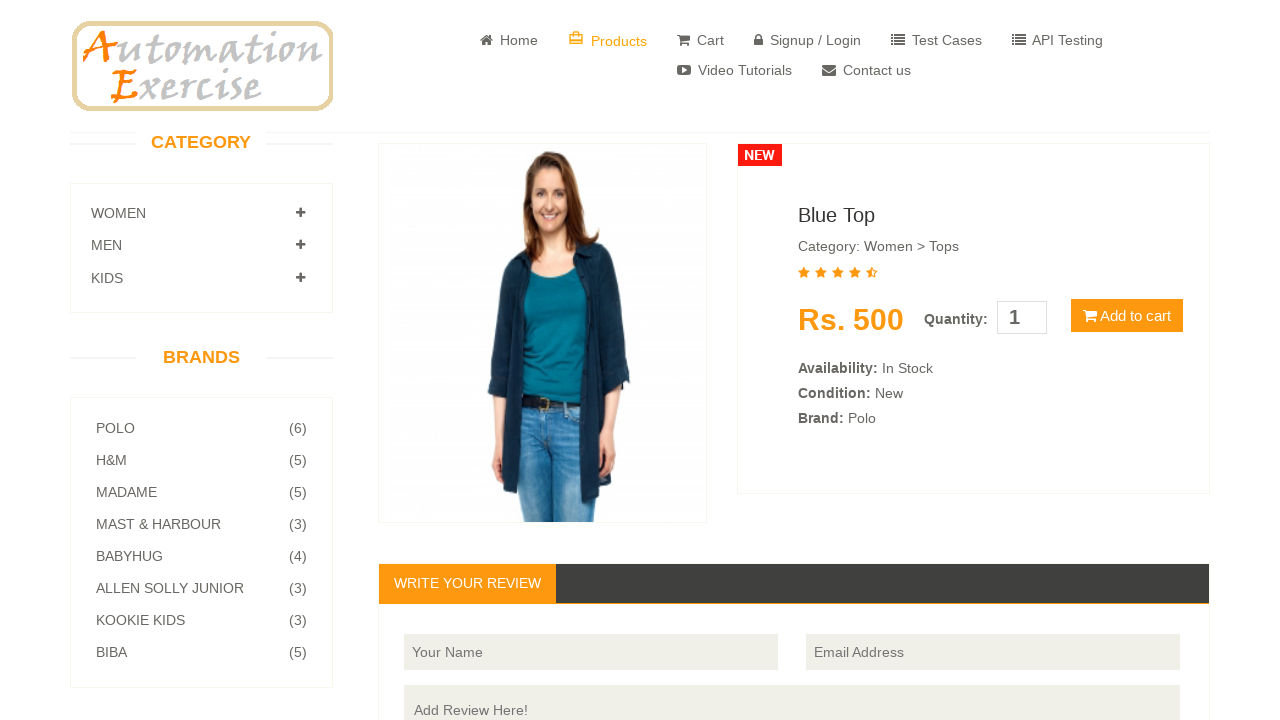

Verified product category 'Women > Tops' is visible
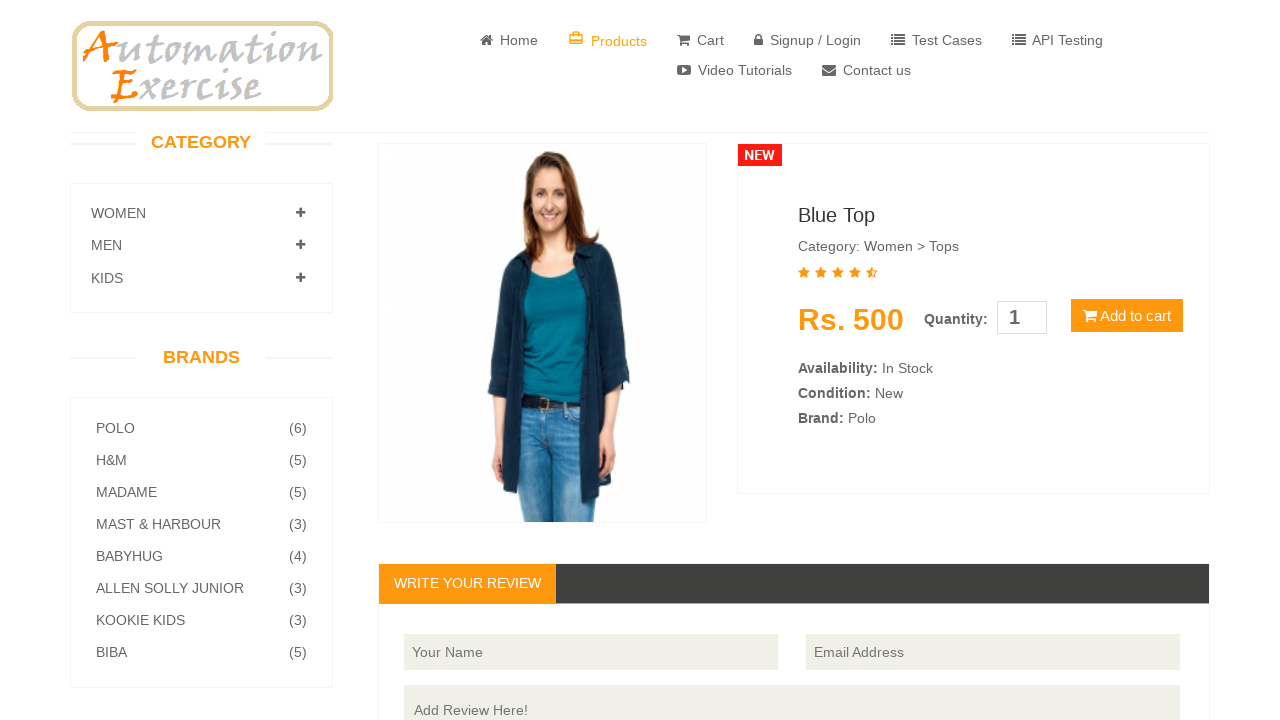

Verified product price 'Rs. 500' is visible
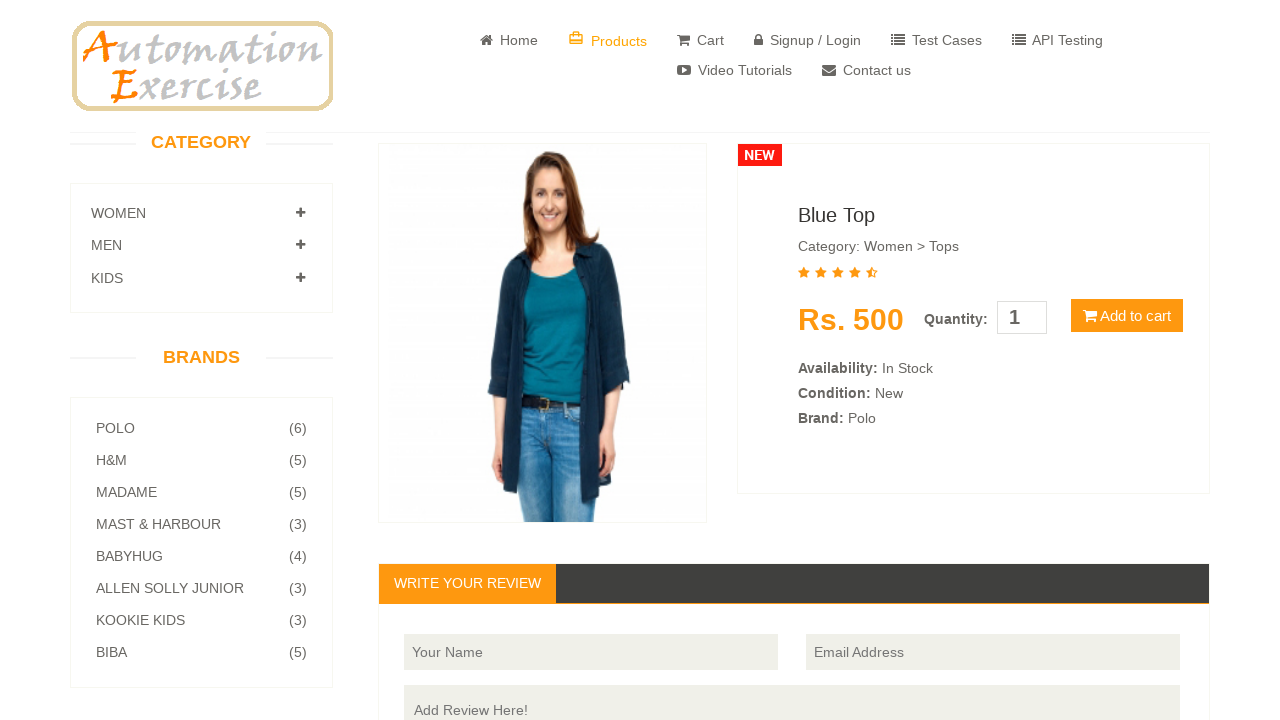

Verified product availability 'In Stock' is visible
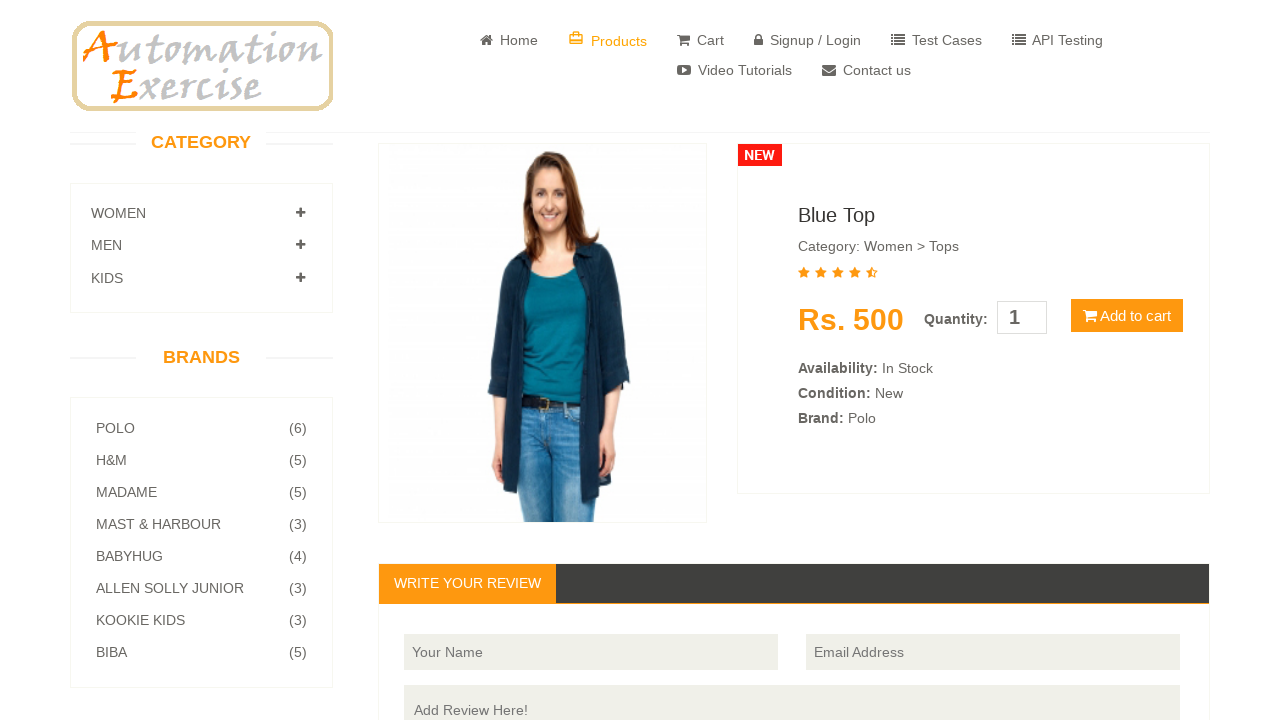

Verified product condition 'New' is visible
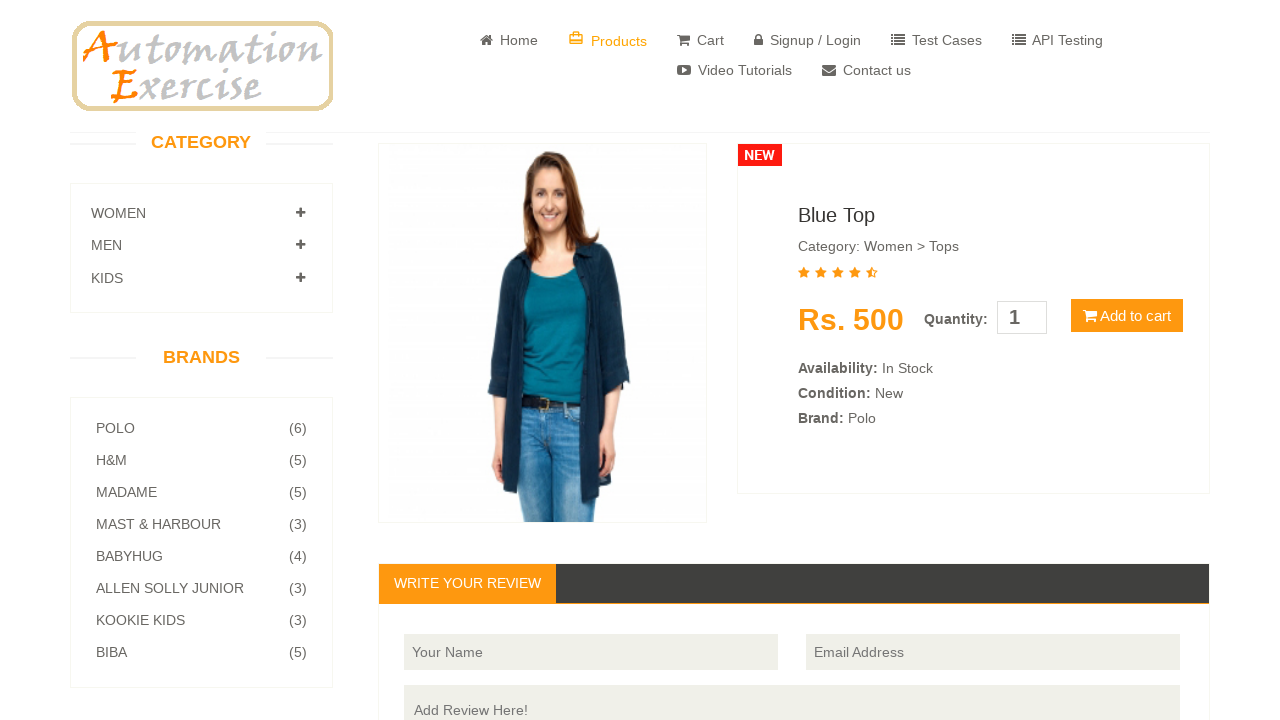

Verified product brand 'Polo' is visible
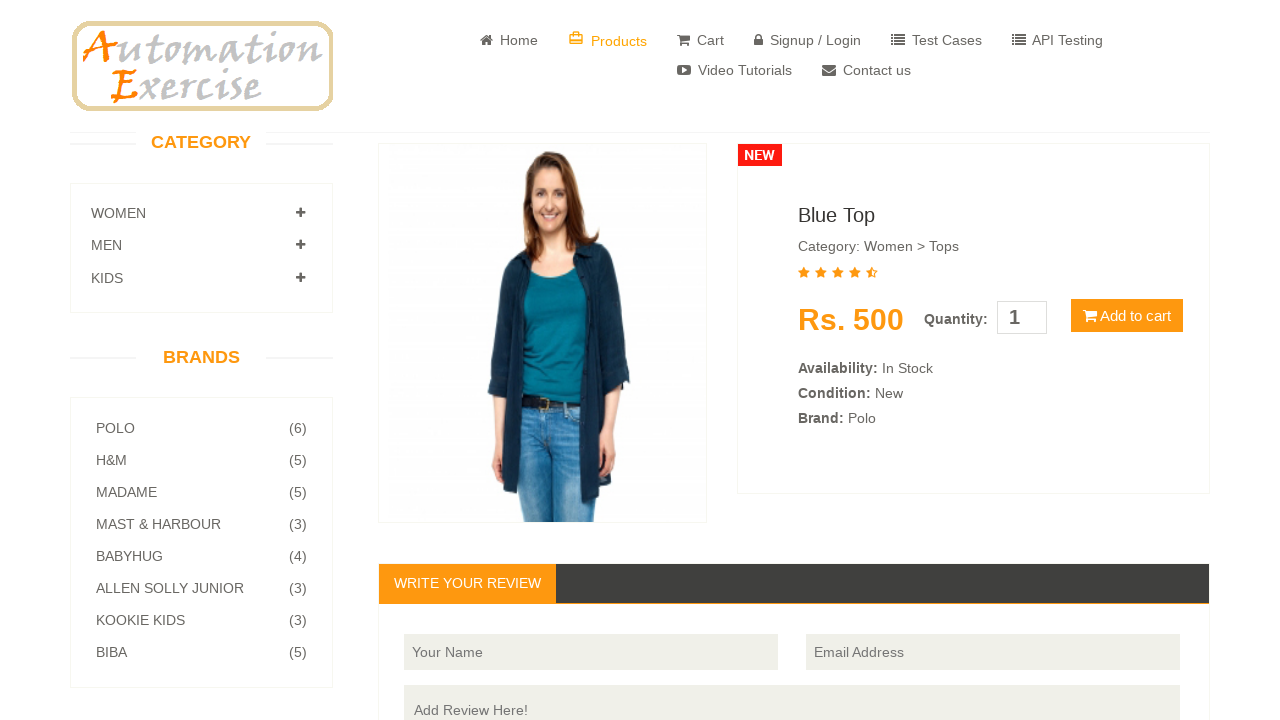

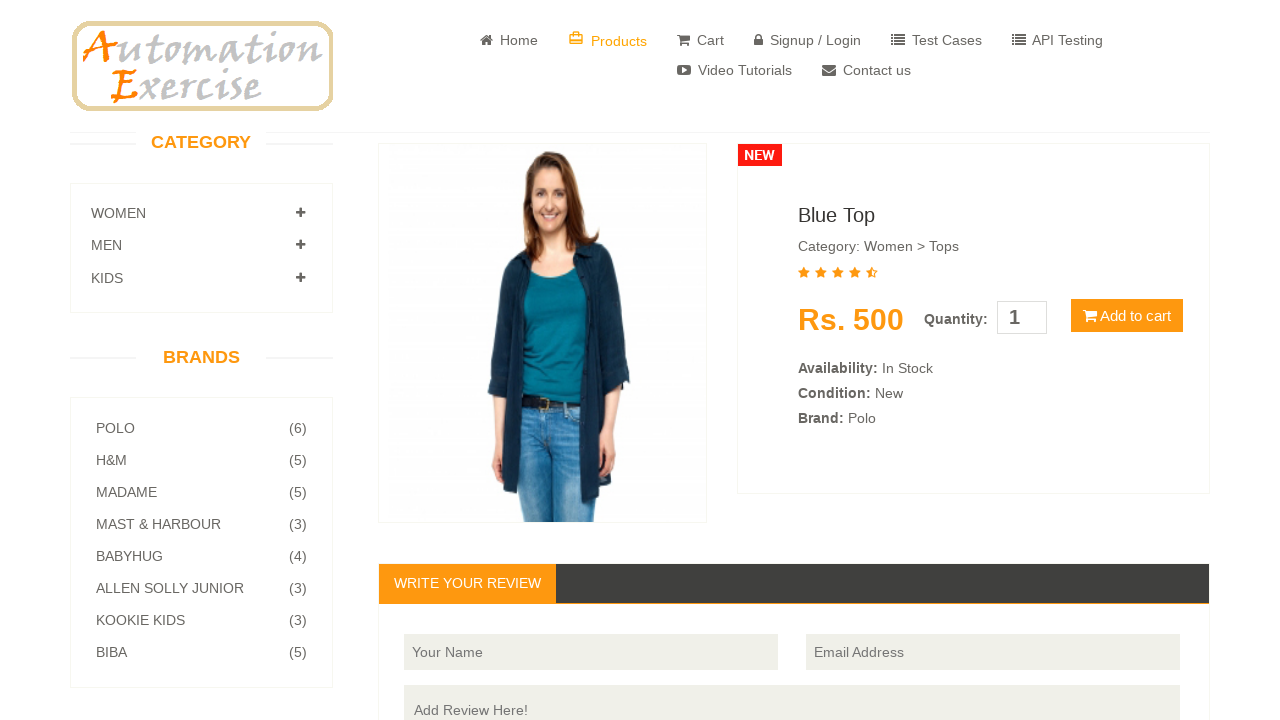